Navigates to the Python.org homepage and verifies that upcoming events are displayed in the event widget

Starting URL: https://www.python.org/

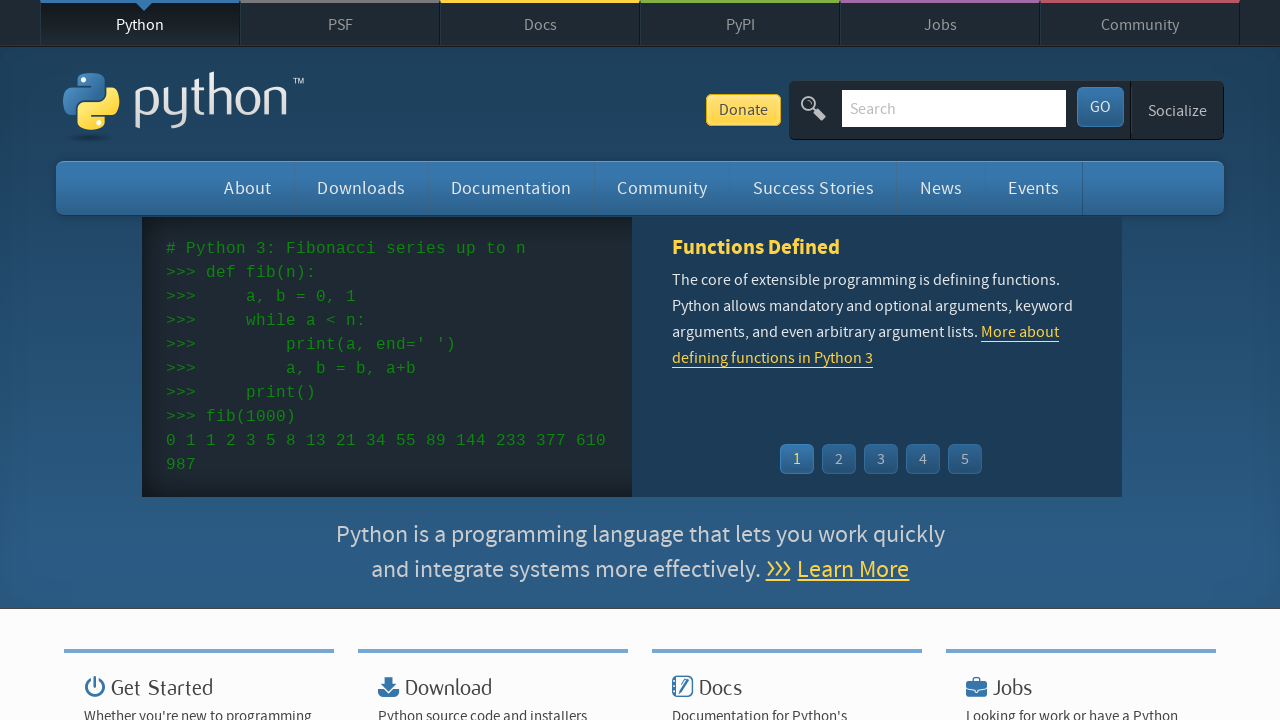

Navigated to Python.org homepage
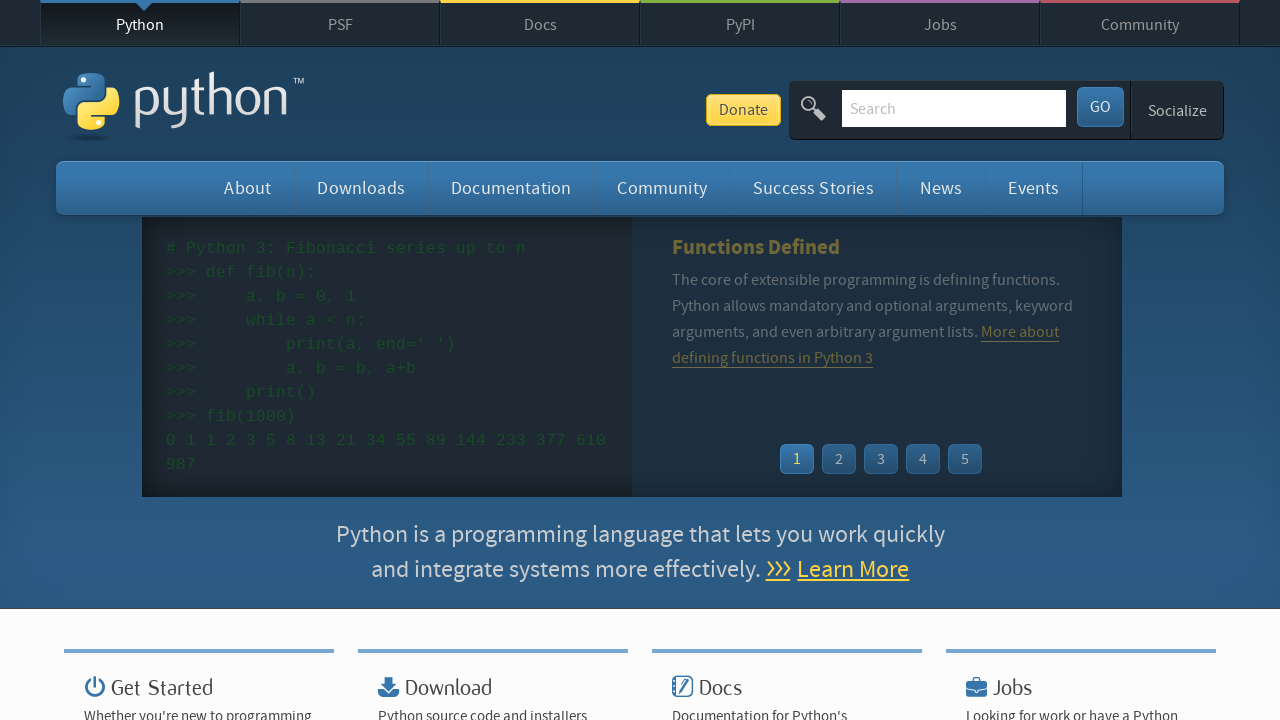

Event widget loaded on the page
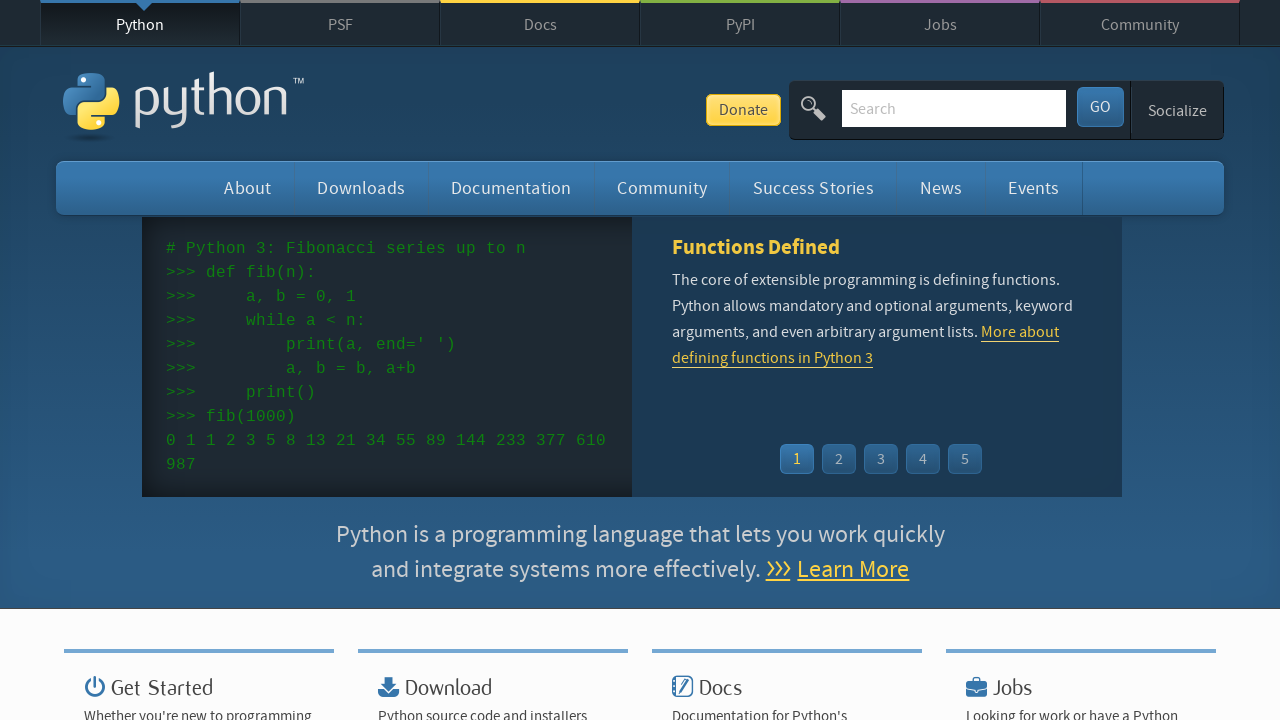

Verified 6 event links are present in the event widget
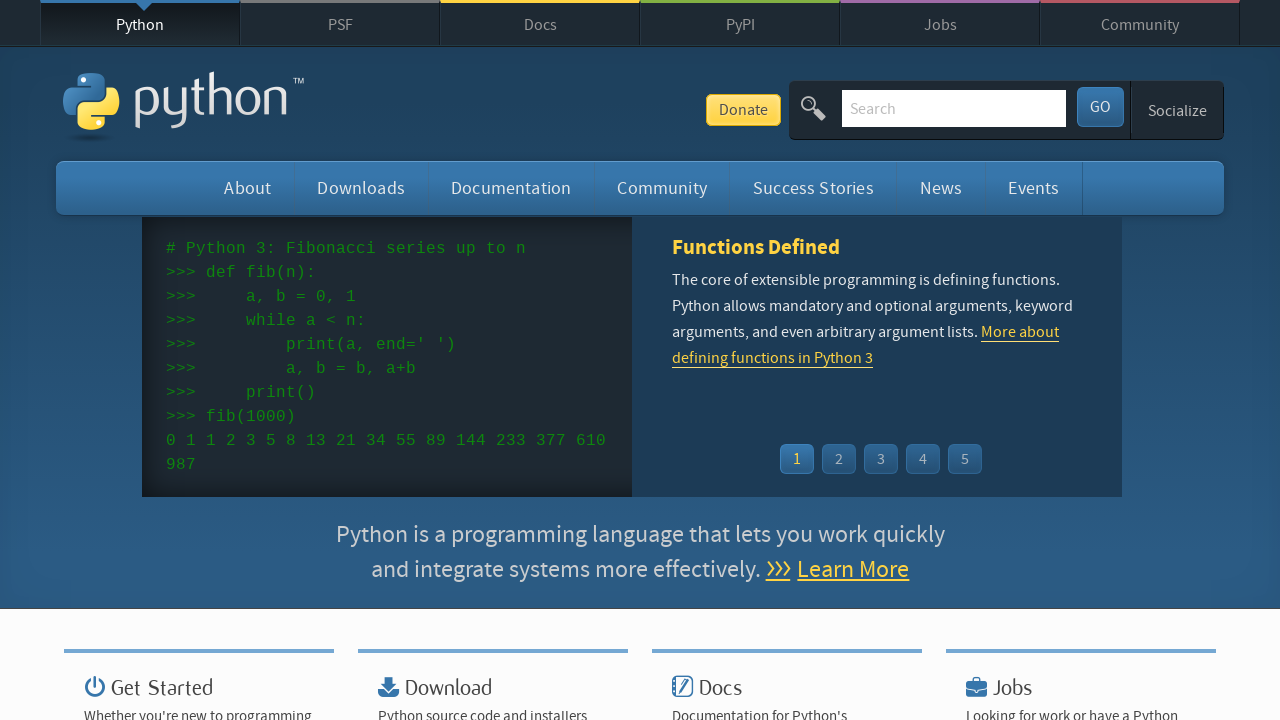

Verified 5 event times are present in the event widget
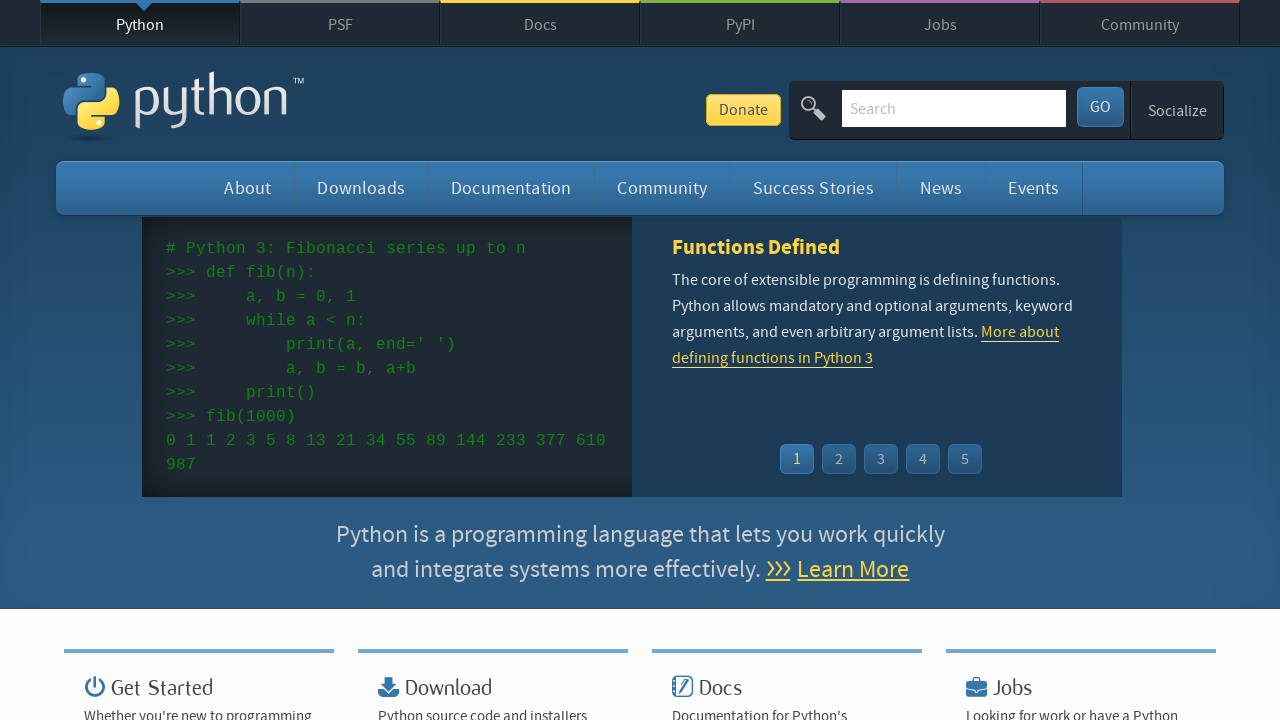

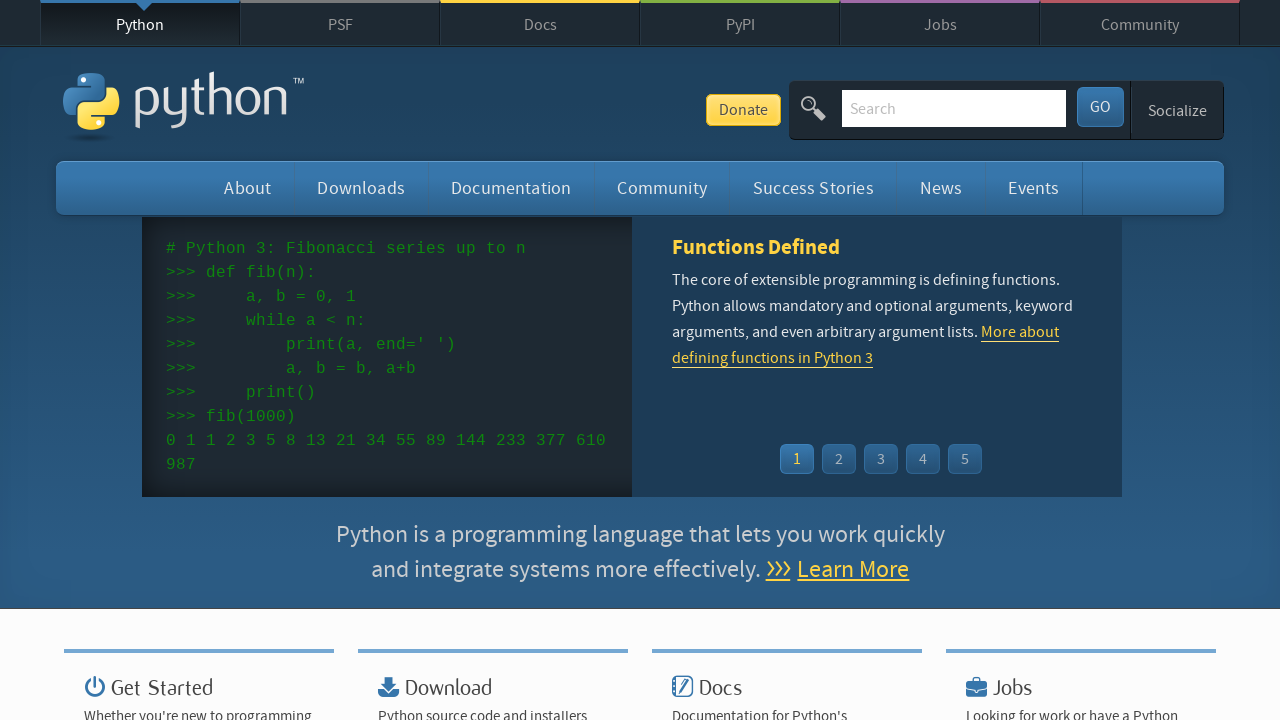